Tests the Indian PAN card application form by selecting the "Yes" radio button for the "Whether citizen of India" question.

Starting URL: https://india-pan.netlify.app

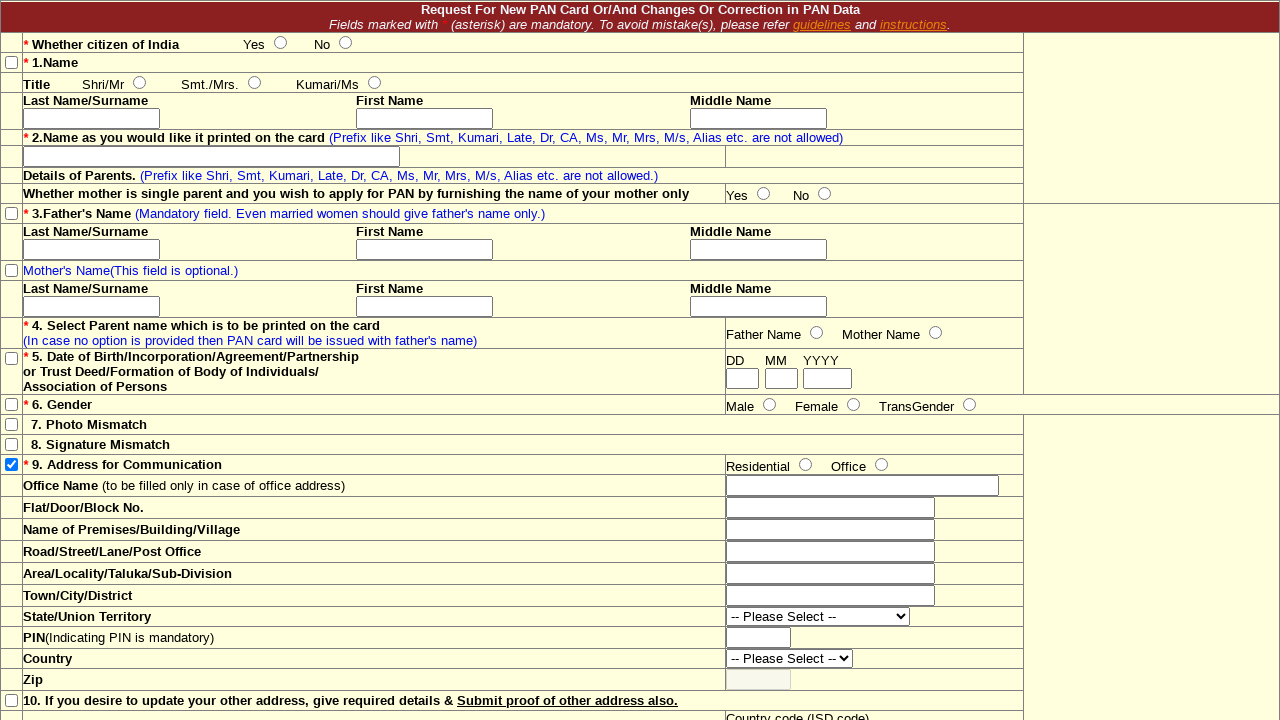

Navigated to Indian PAN card application form
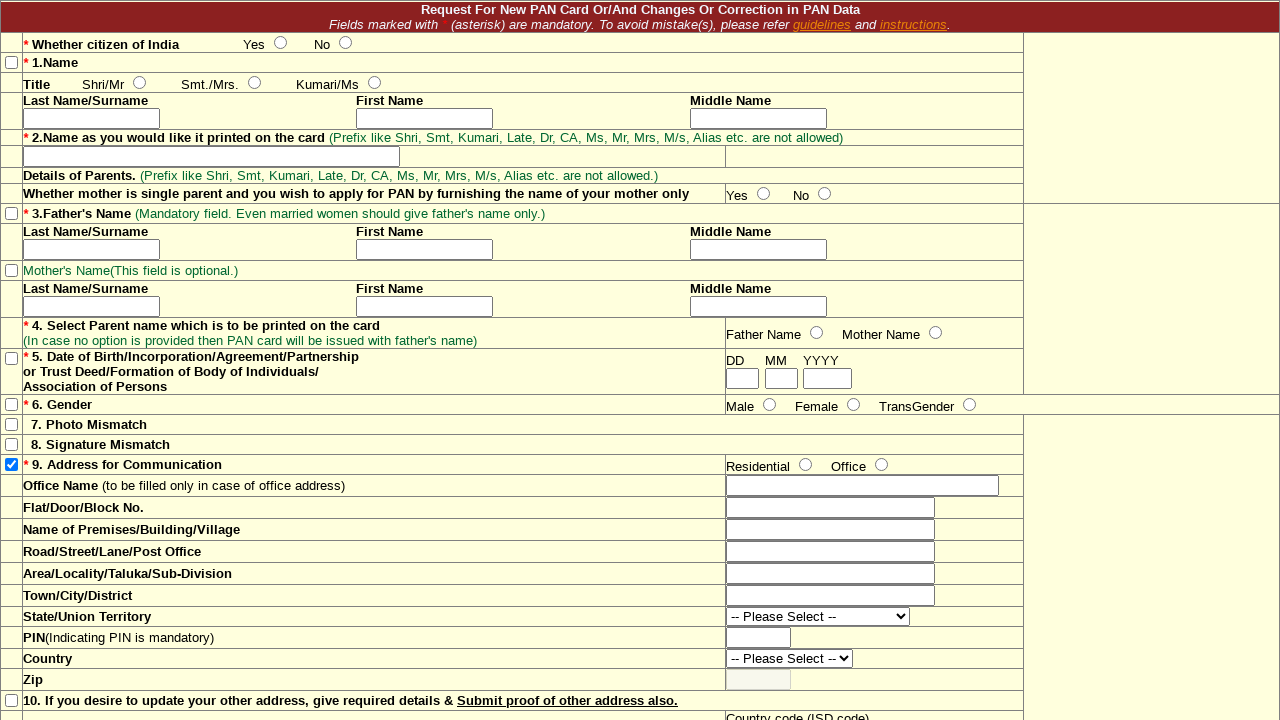

Selected 'Yes' radio button for Indian citizenship question at (280, 42) on #indian-citizen-yes
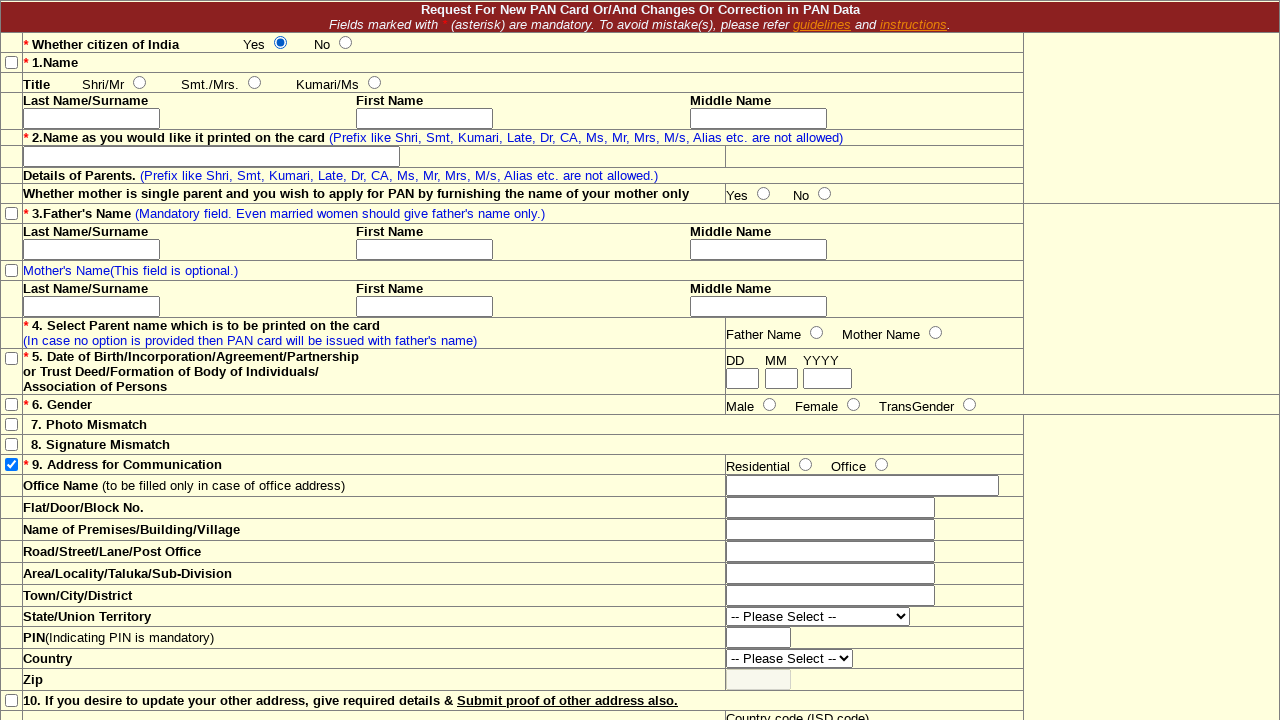

Waited 2 seconds to observe the result
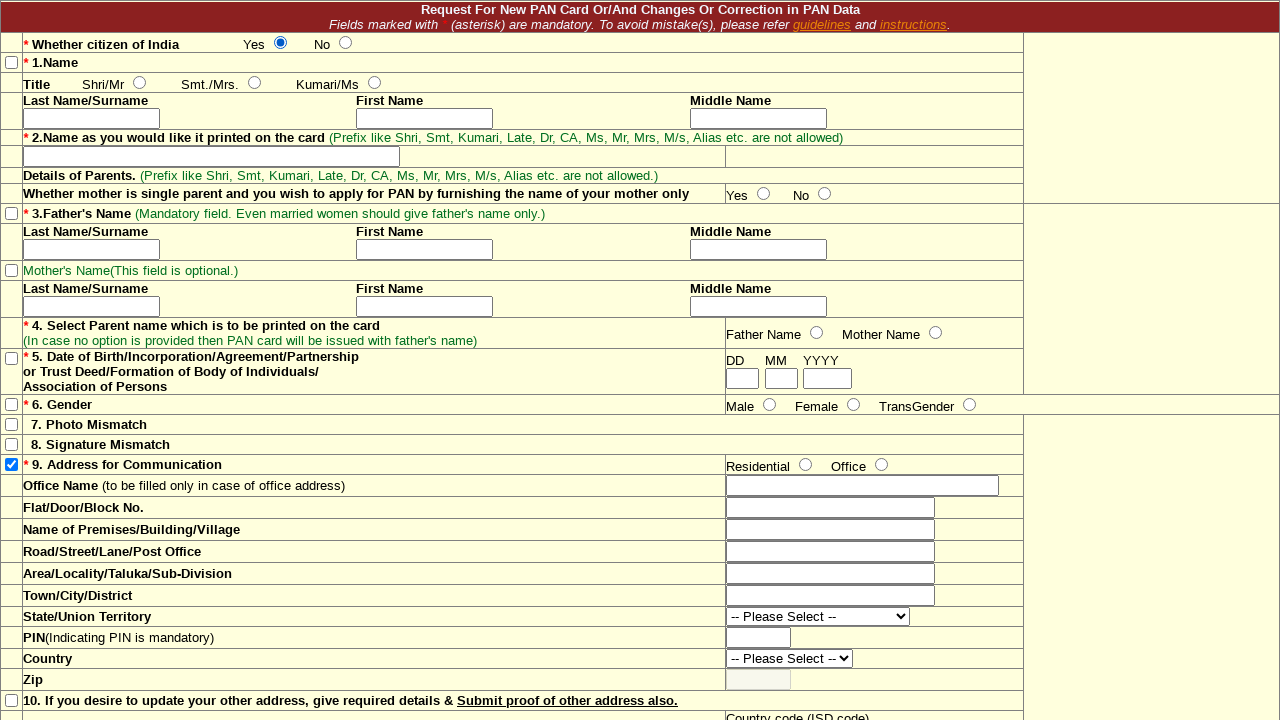

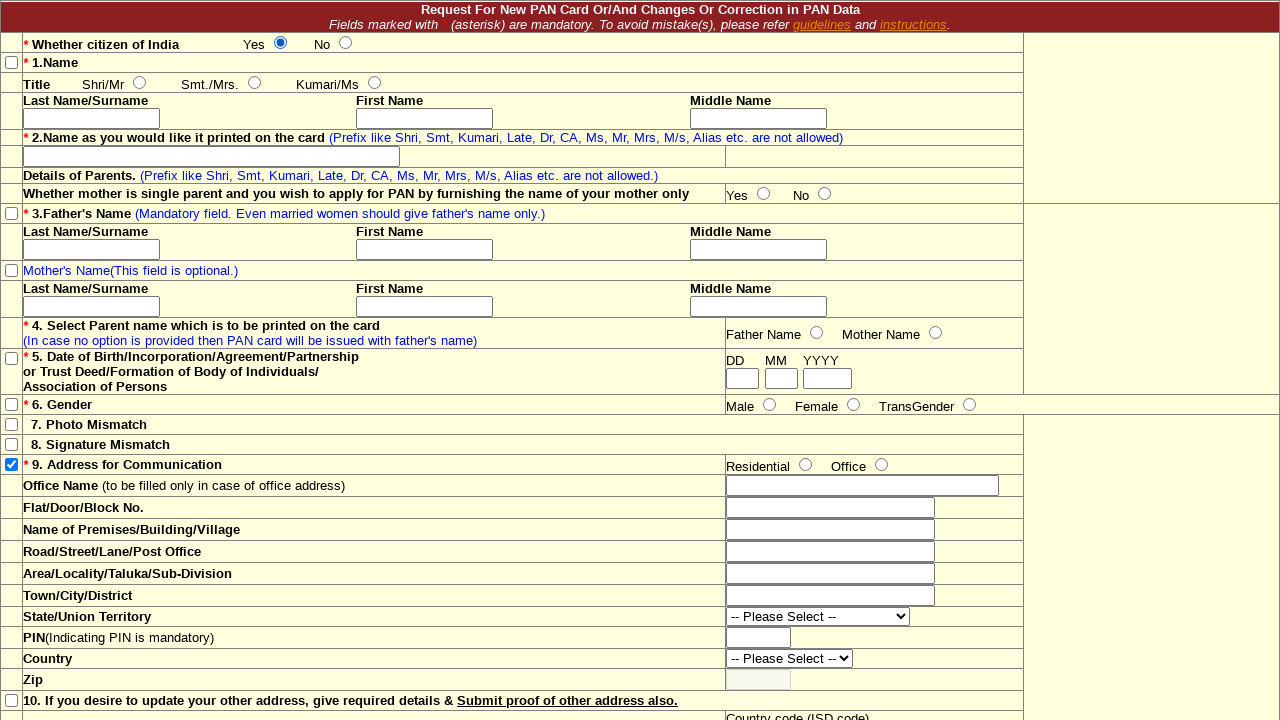